Tests apartment search filters on Kufar real estate website, setting long-term rent and price limit

Starting URL: https://re.kufar.by/

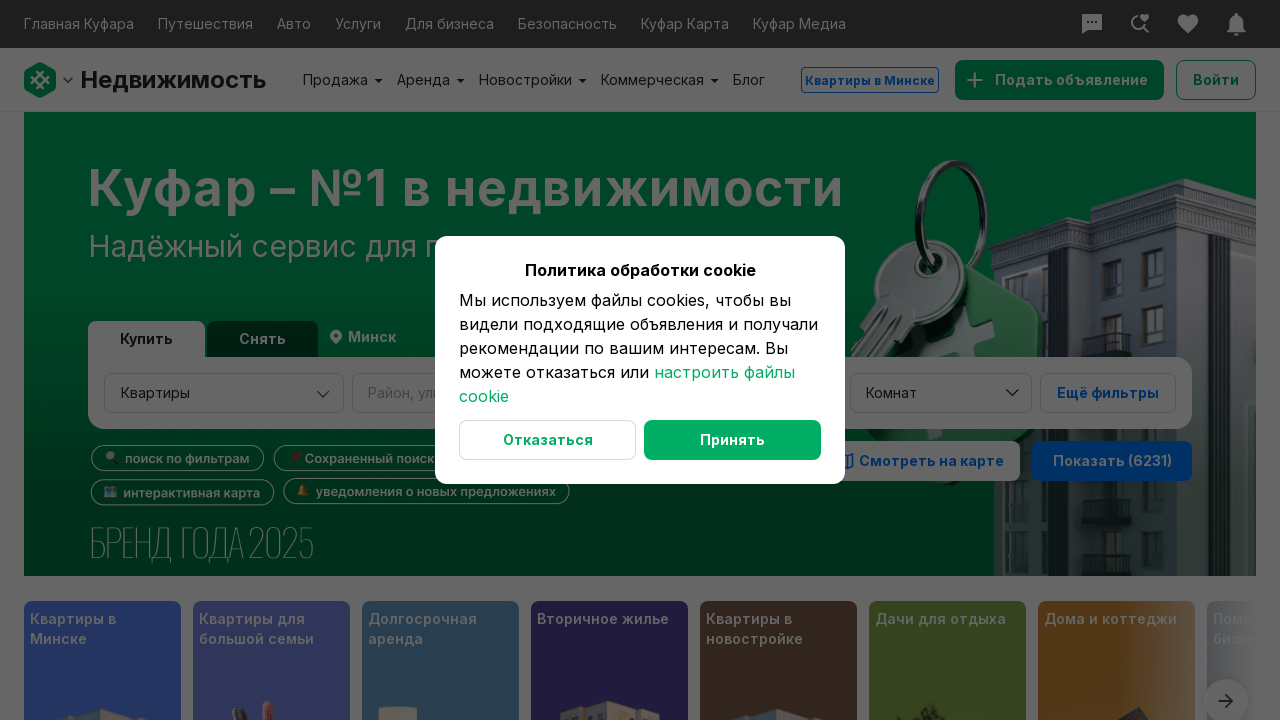

Closed popup or cookie banner at (548, 440) on xpath=//*[@id="__next"]/div[3]/div/div/div/div/button
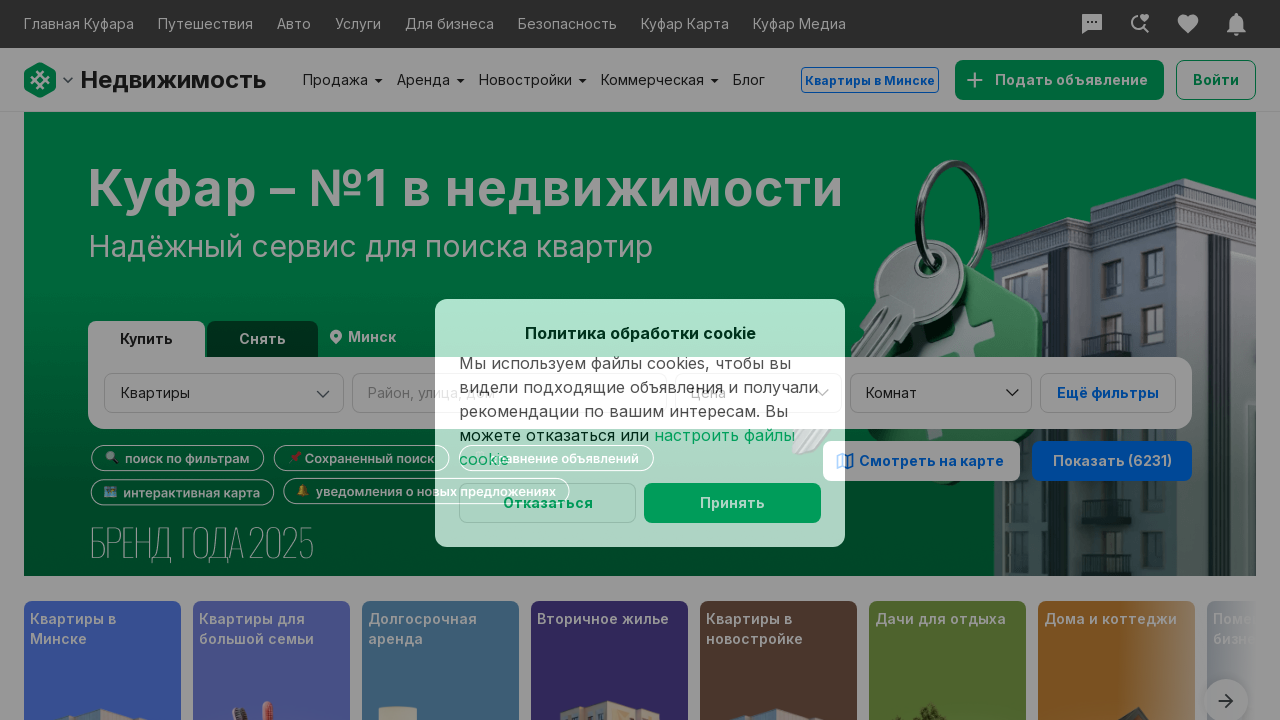

Selected long-term rent option at (262, 339) on #let_long
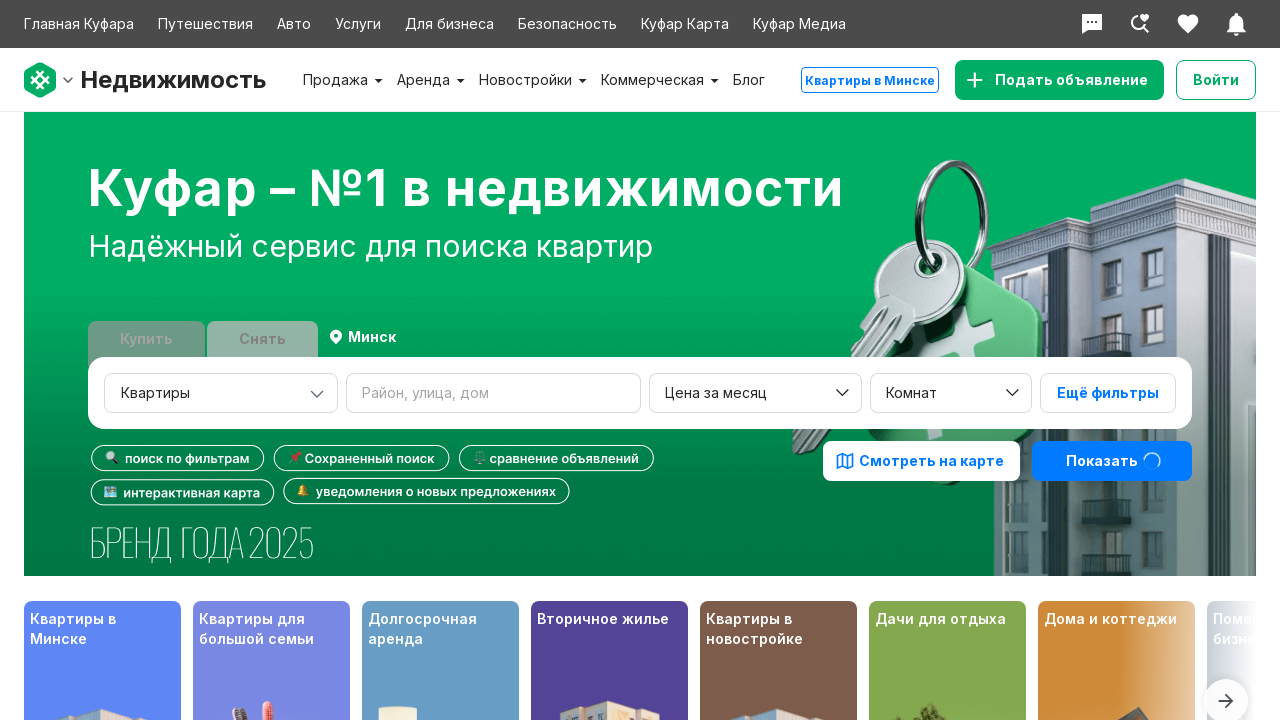

Clicked on price per month button at (756, 393) on xpath=//button[contains(text(),'Цена за месяц')]
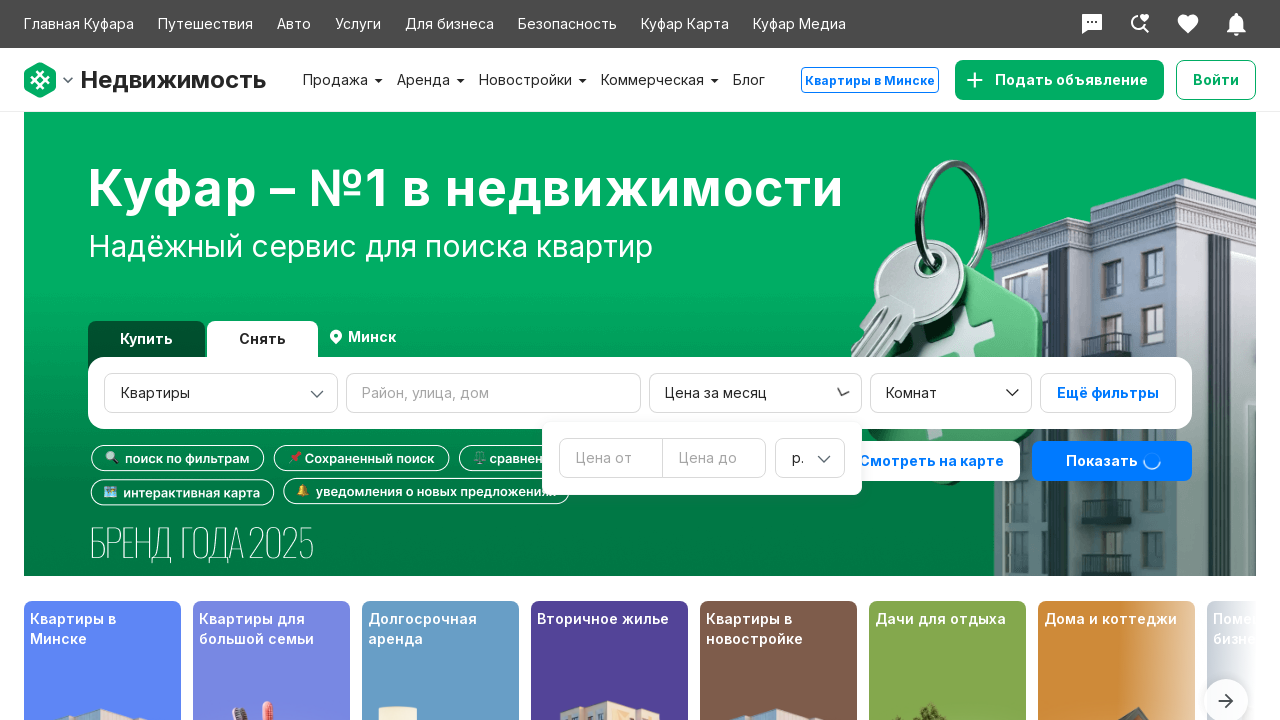

Clicked on maximum price input field at (714, 458) on xpath=//input[@id='prc.upper']
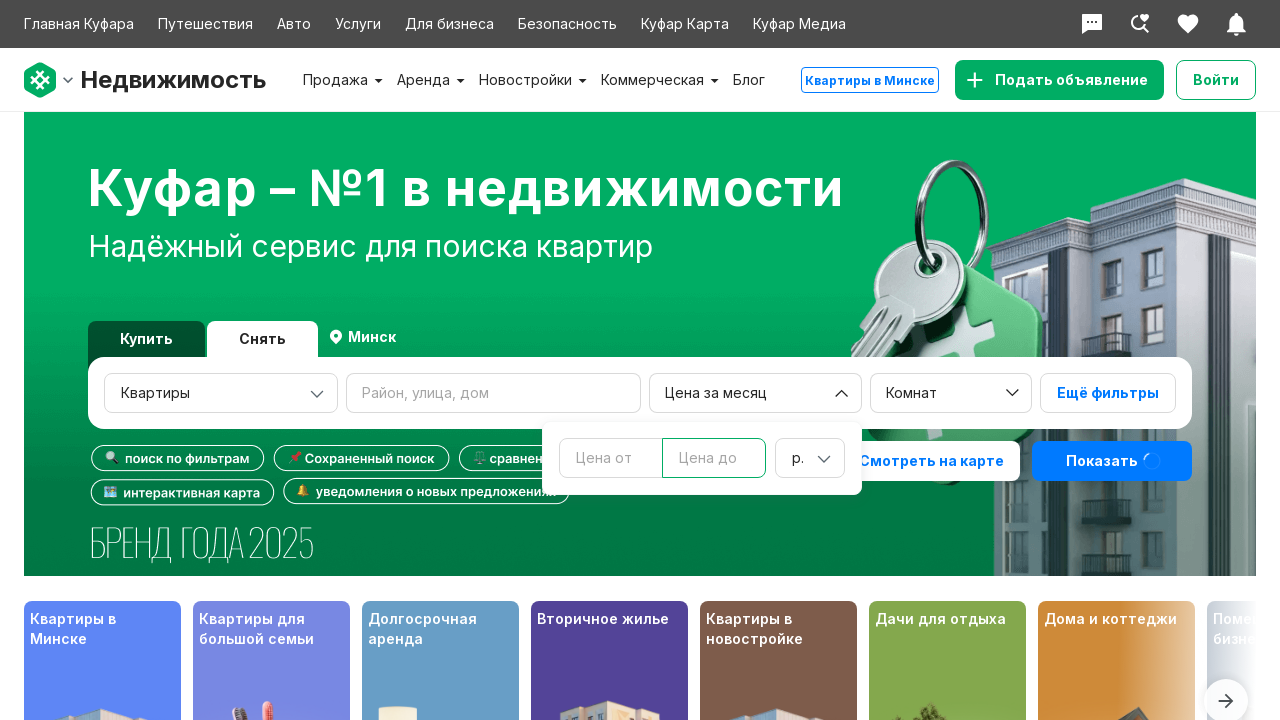

Entered maximum price of 500 on xpath=//input[@id='prc.upper']
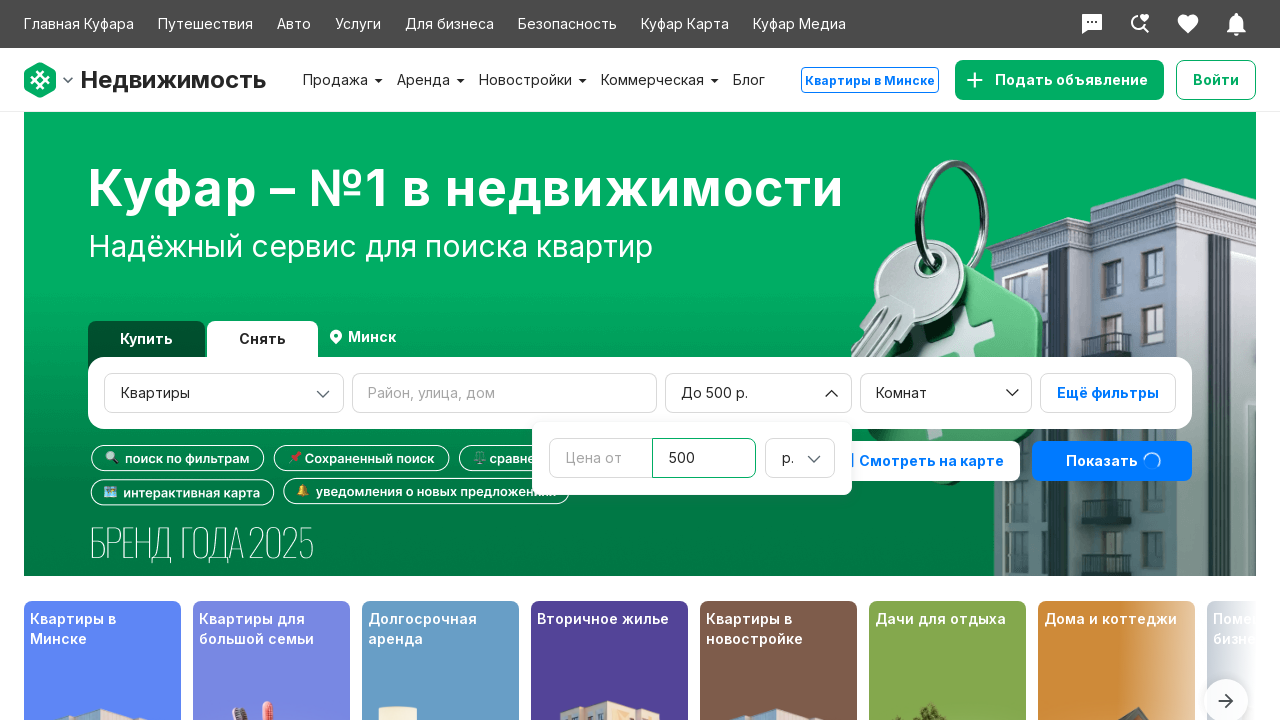

Clicked submit button to search for apartments at (1112, 461) on xpath=//button[@type='submit']
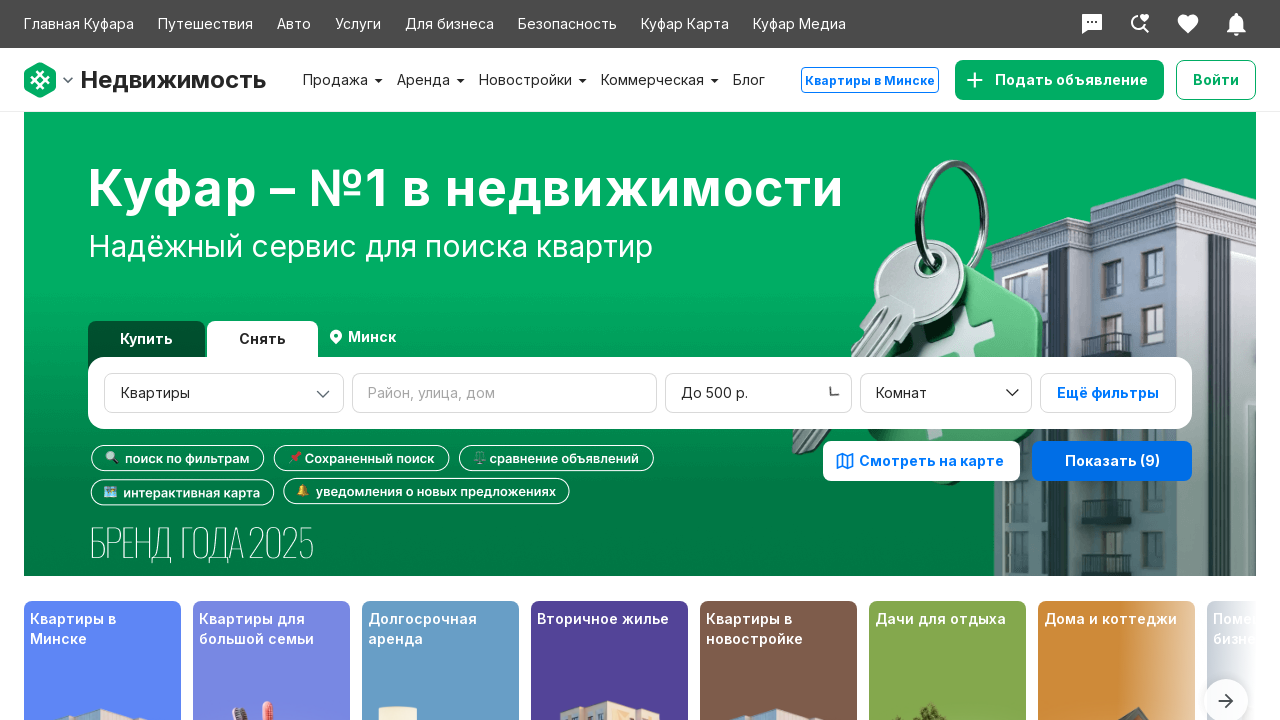

Verified search results page title matches 'Аренда квартир на длительный срок в Минске'
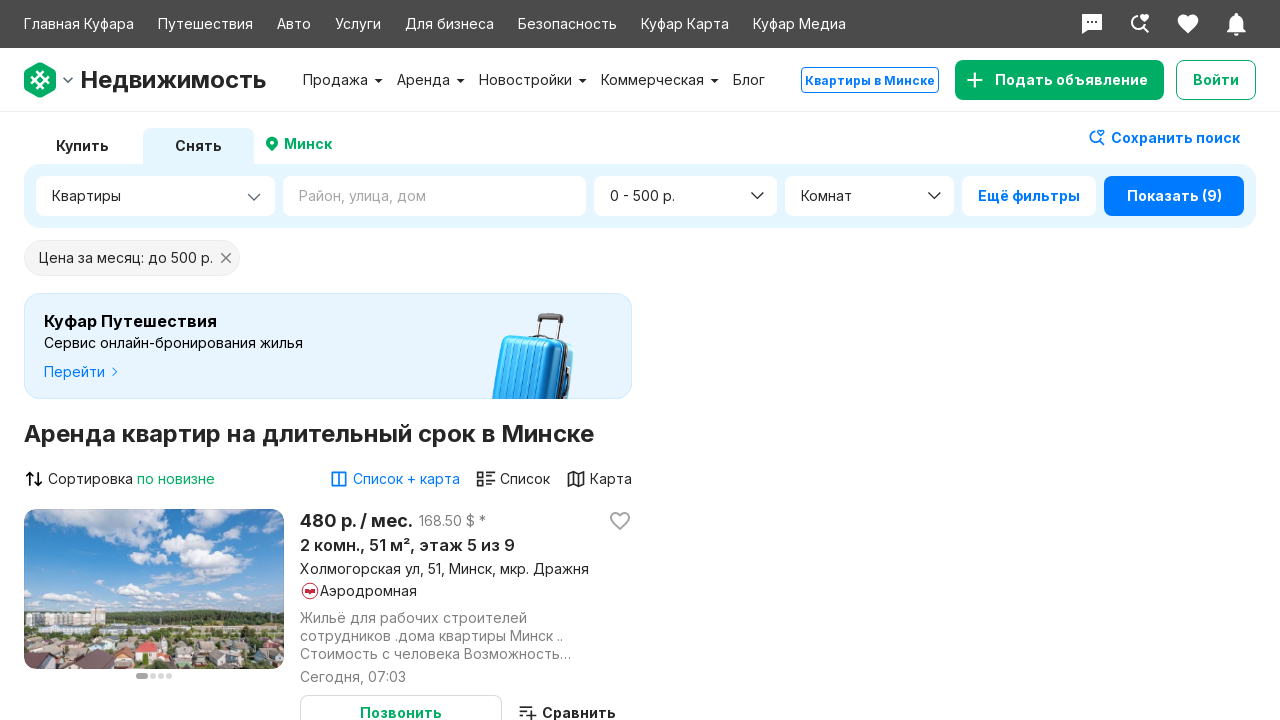

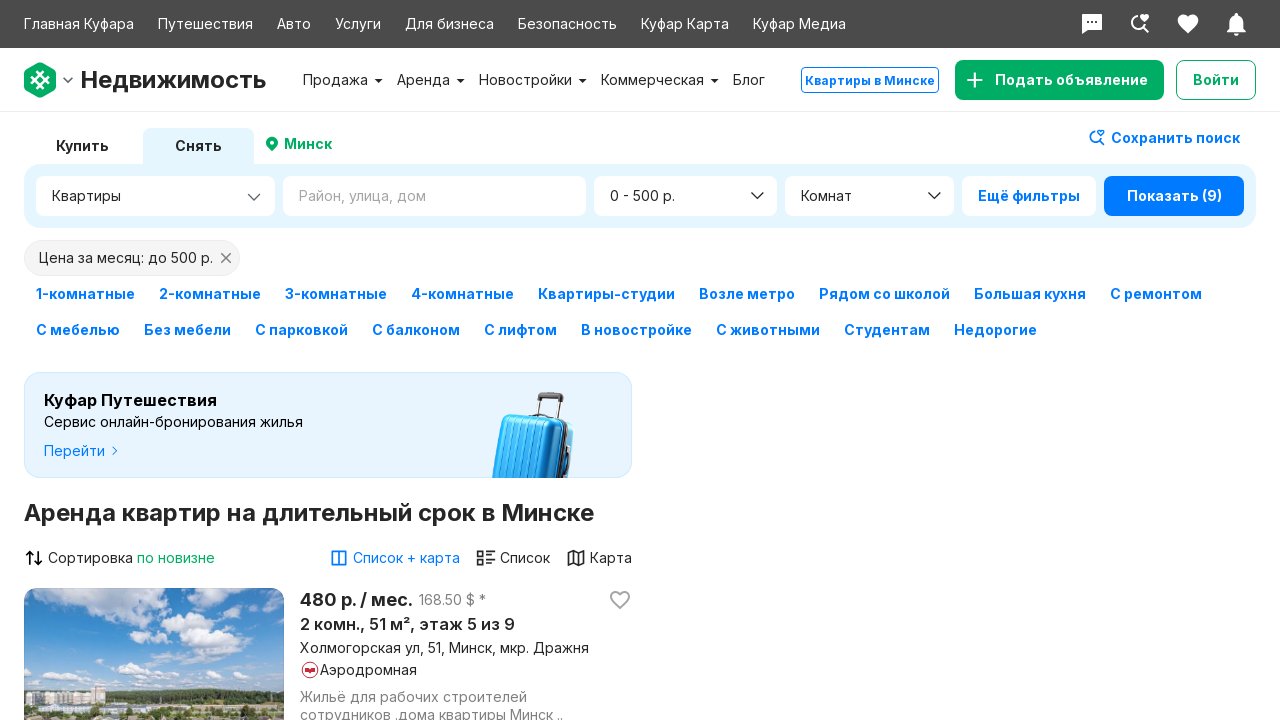